Fills a disabled input field with text using JavaScript executor to bypass the disabled state

Starting URL: https://the-internet.herokuapp.com/dynamic_controls

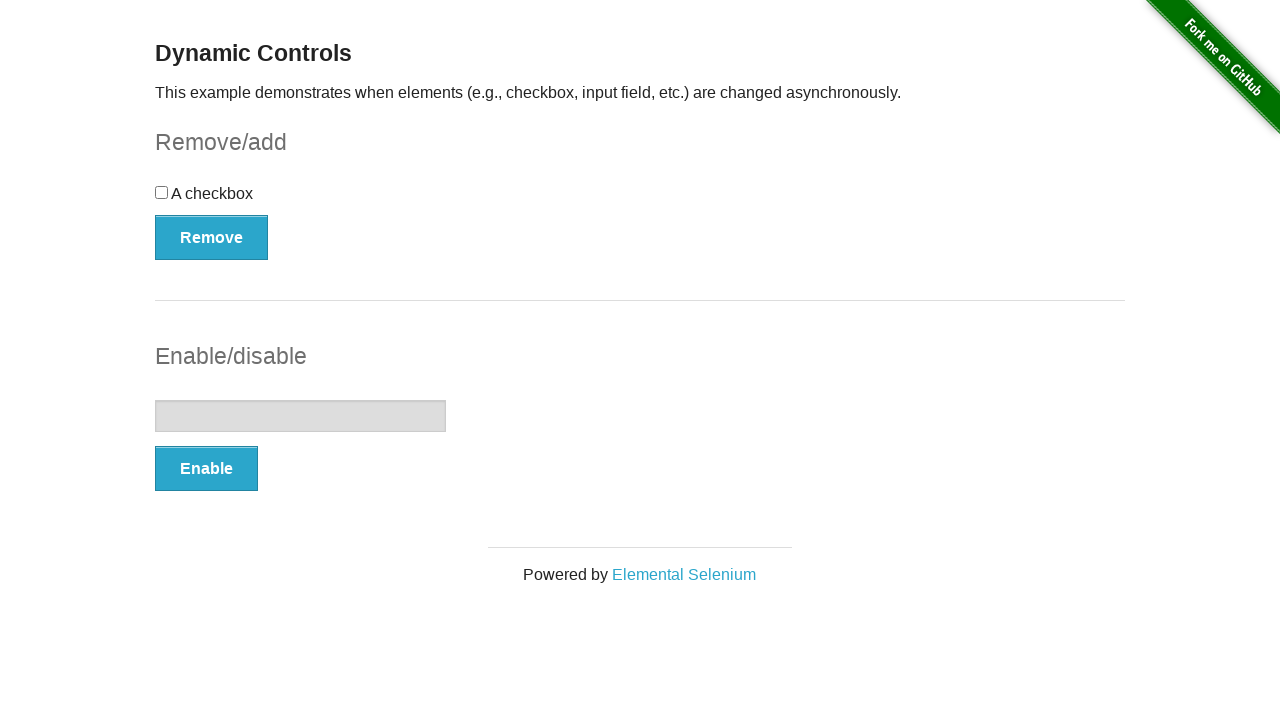

Navigated to the-internet.herokuapp.com/dynamic_controls
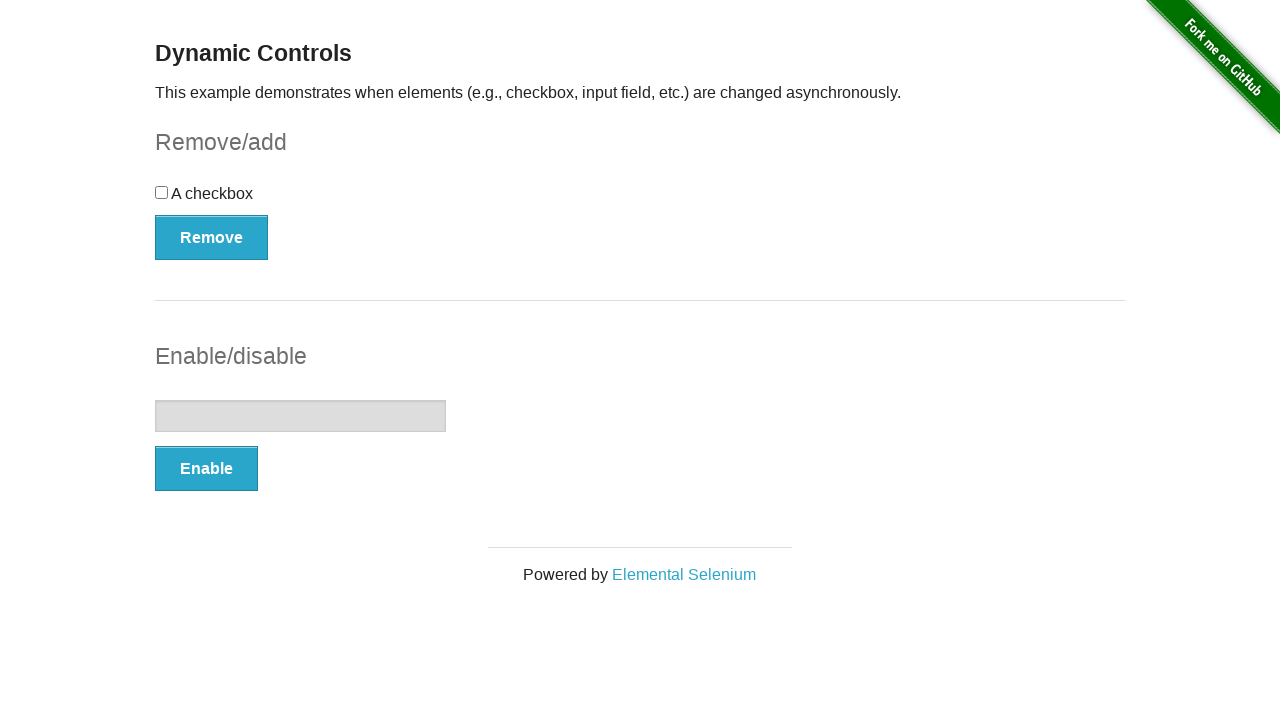

Located the disabled input field
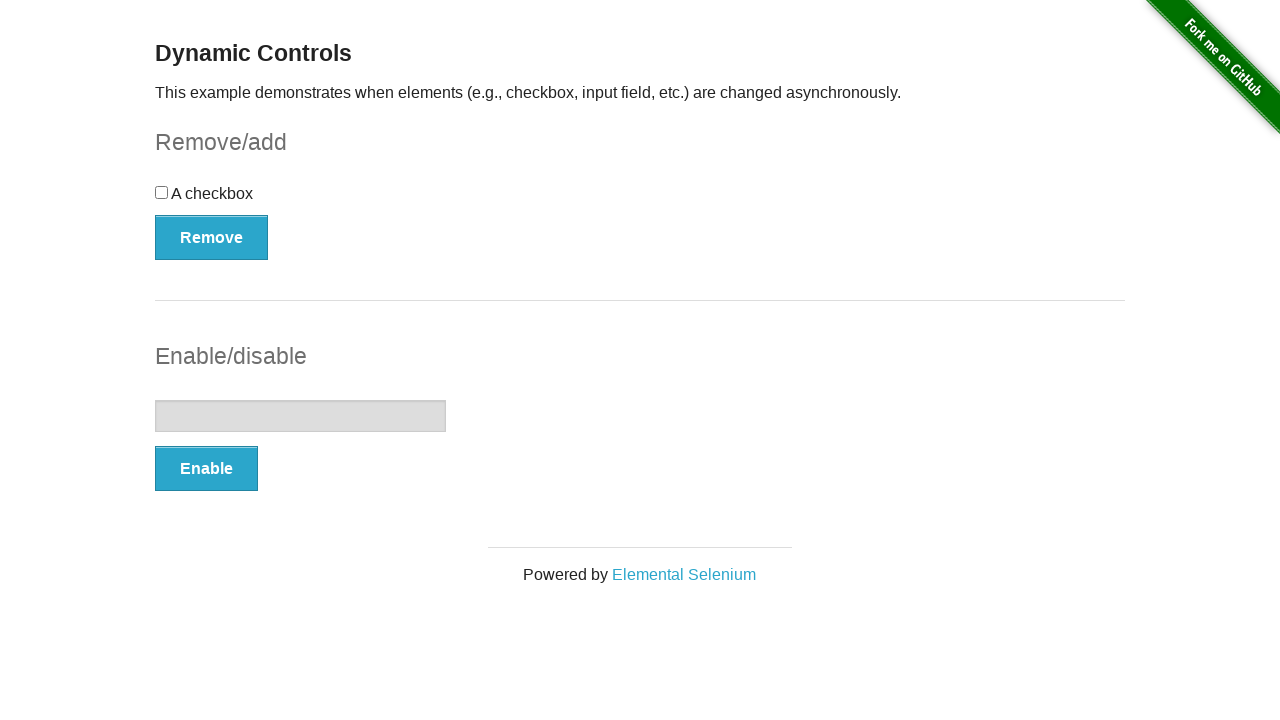

Filled disabled input field with 'Hello World!' using JavaScript executor
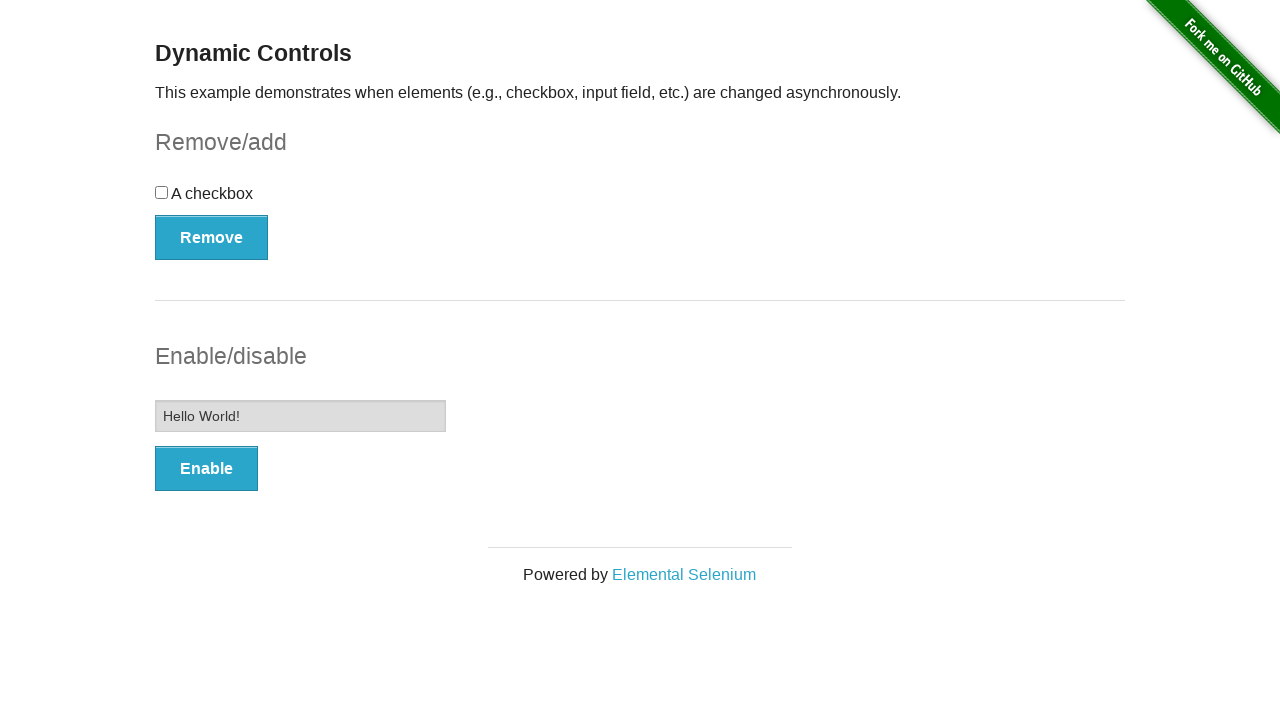

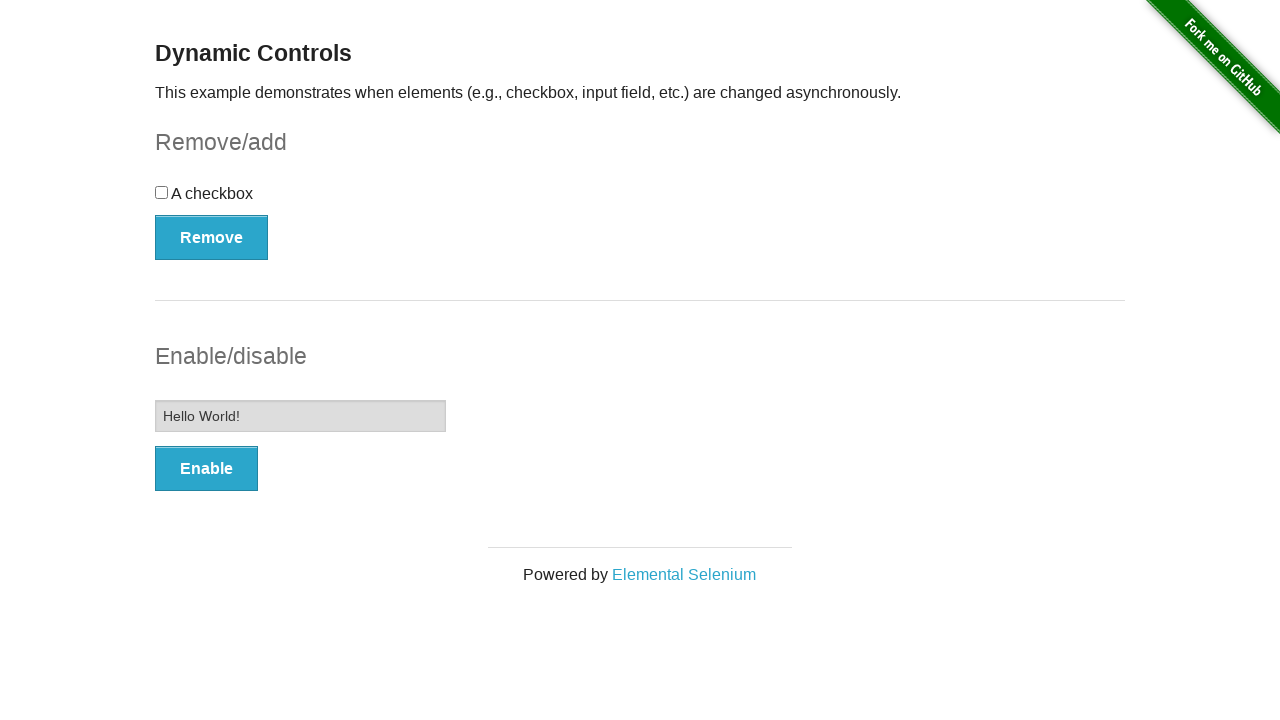